Tests an e-commerce workflow by adding multiple vegetables to cart, proceeding to checkout, applying a promo code, and verifying the promo code is applied successfully

Starting URL: https://rahulshettyacademy.com/seleniumPractise/#/

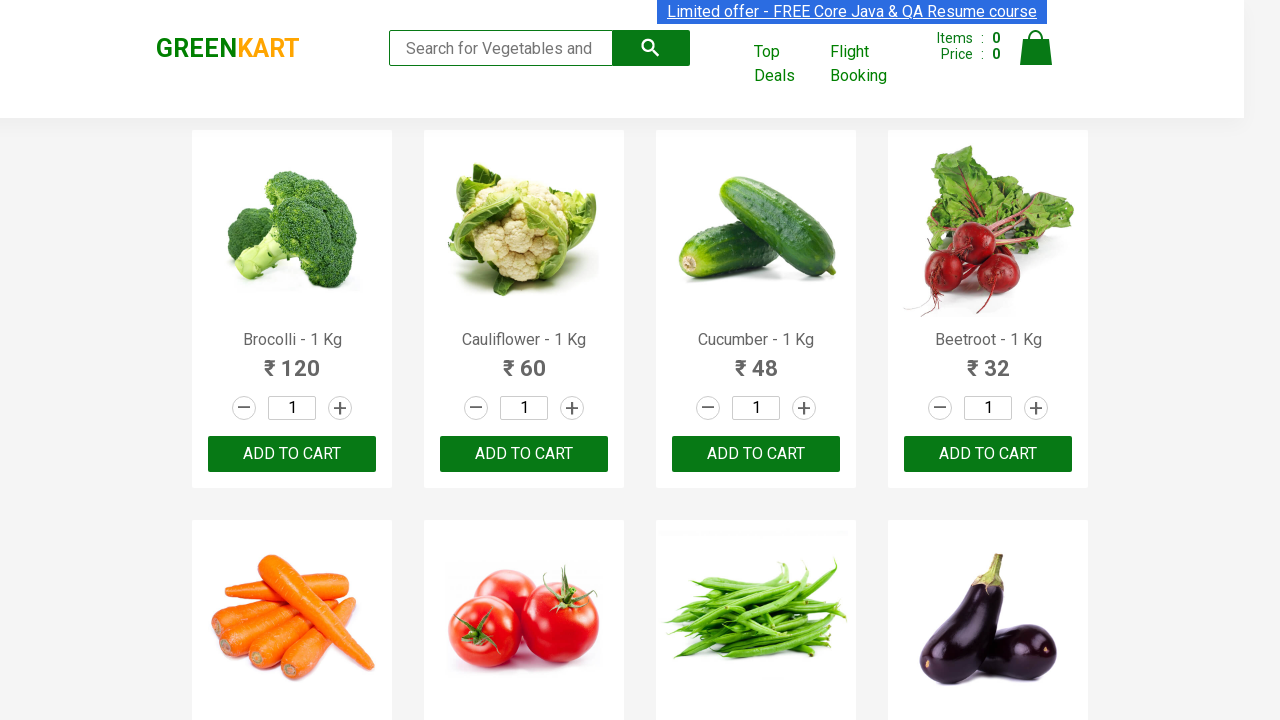

Retrieved all product names from the page
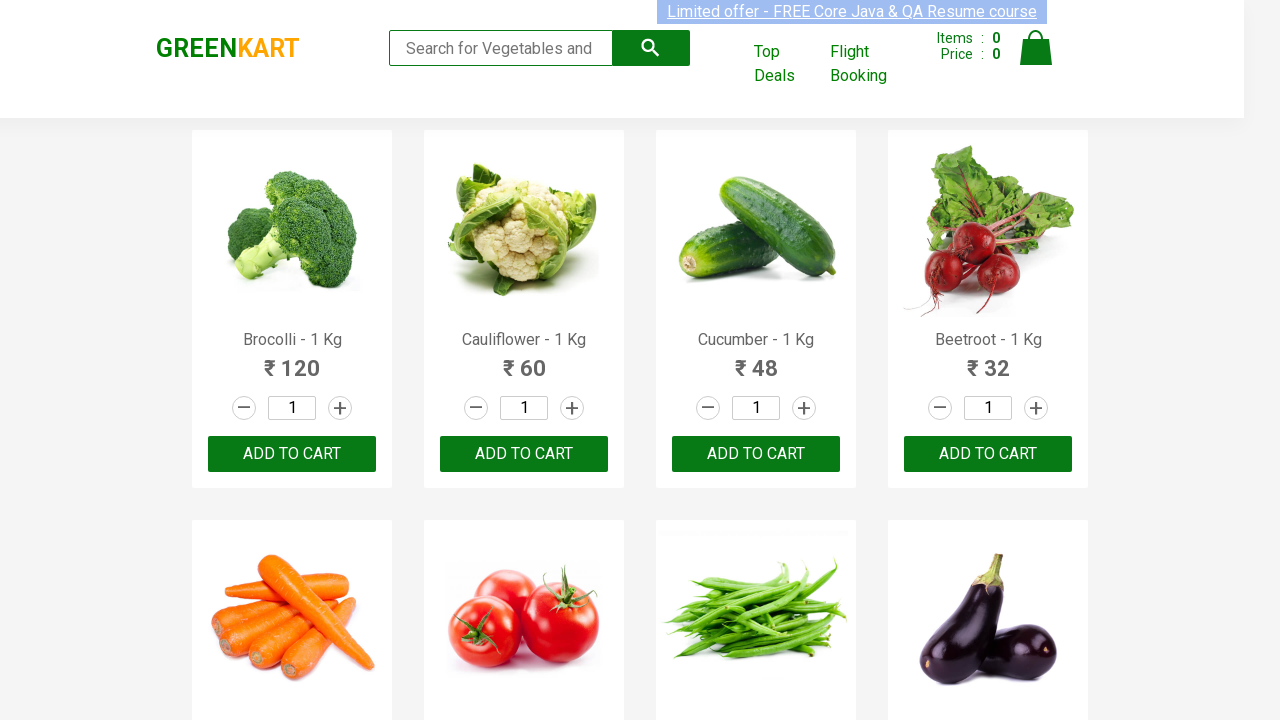

Added 'Brocolli' to cart at (292, 454) on div.product-action button >> nth=0
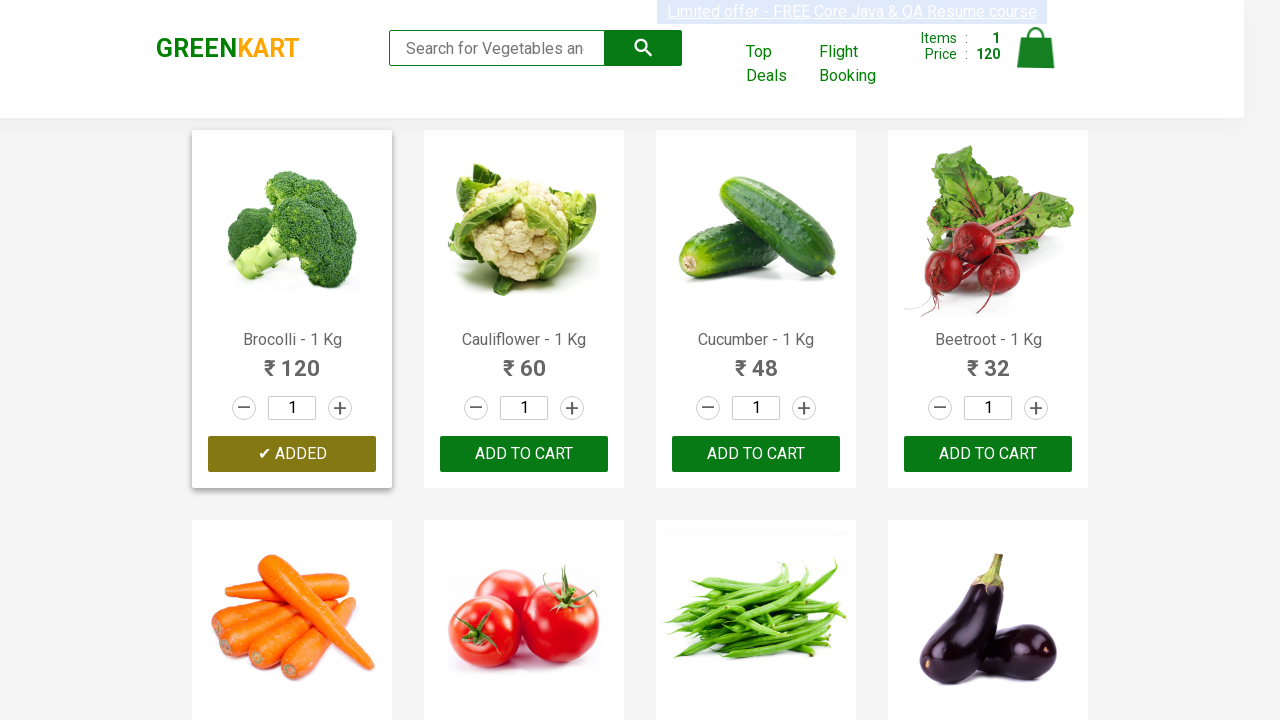

Added 'Tomato' to cart at (524, 360) on div.product-action button >> nth=5
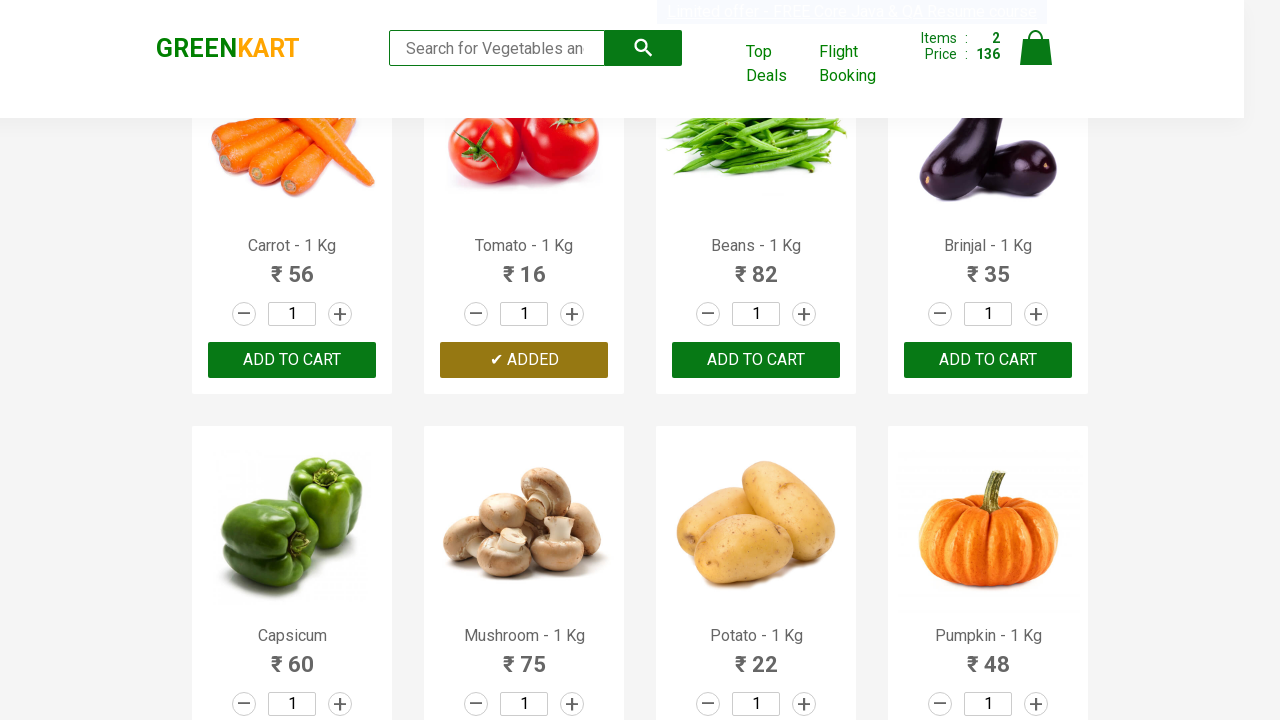

Added 'Pumpkin' to cart at (988, 360) on div.product-action button >> nth=11
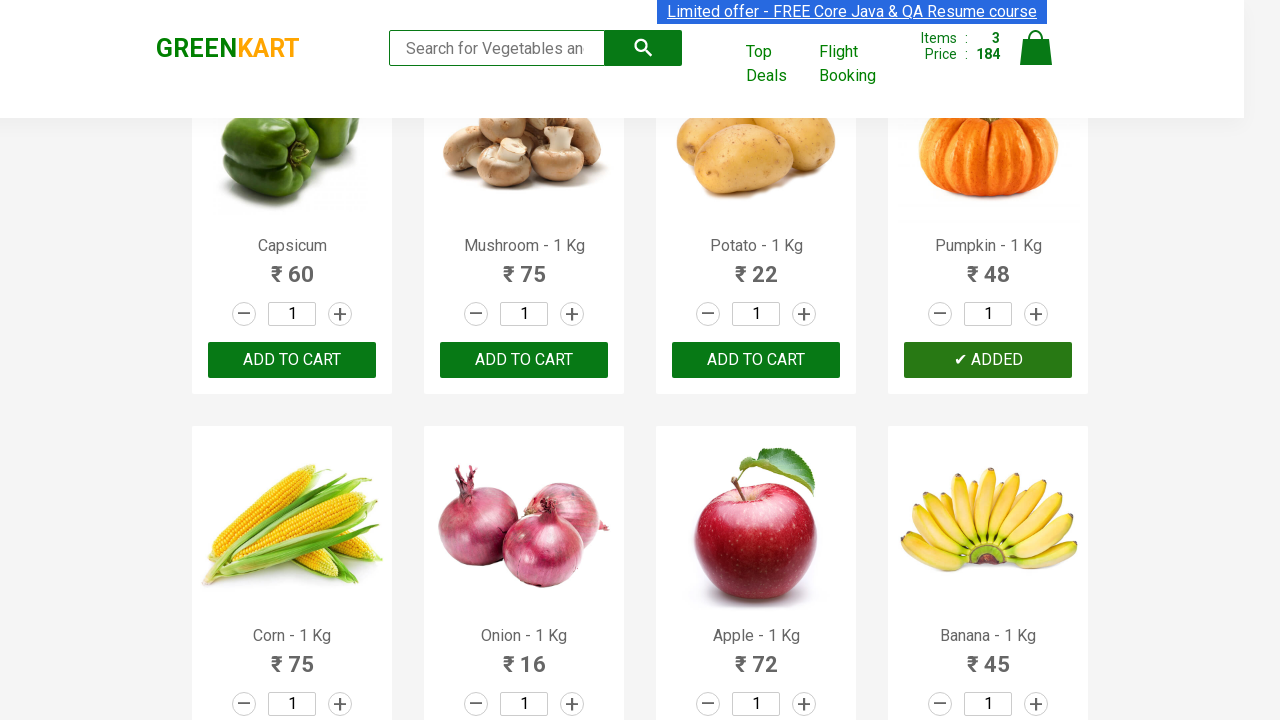

Added 'Corn' to cart at (292, 360) on div.product-action button >> nth=12
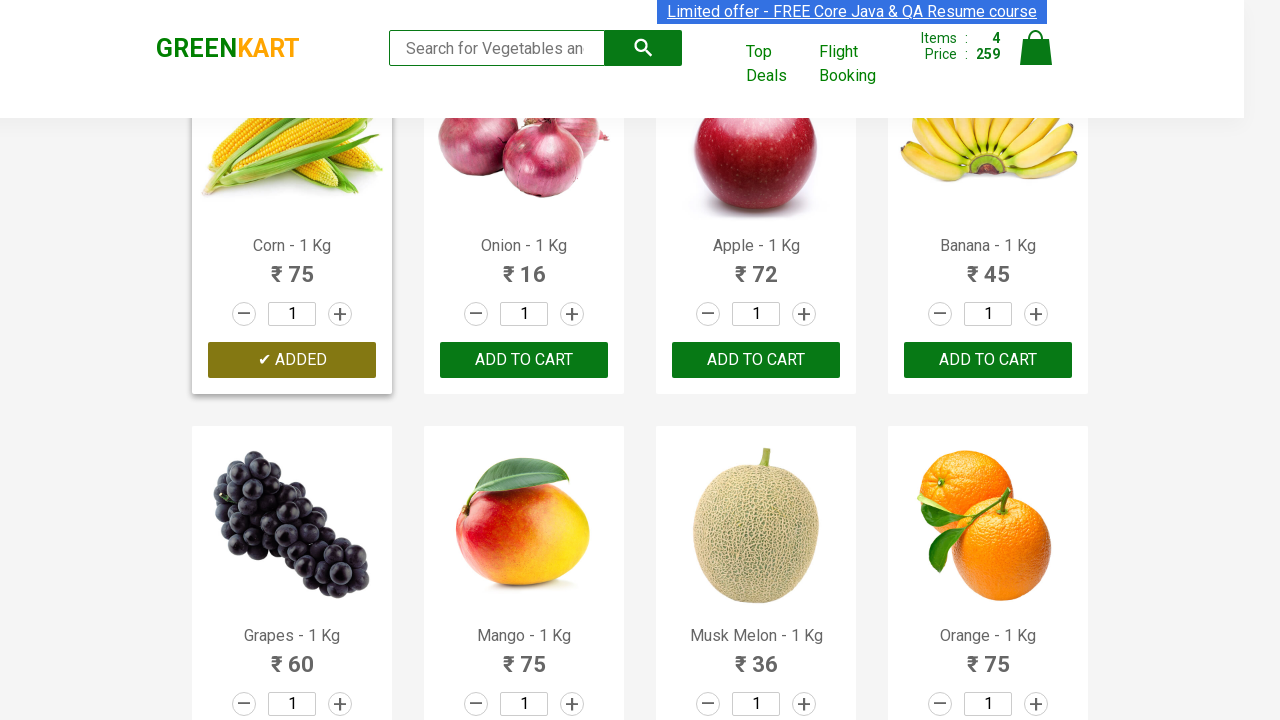

Added 'Apple' to cart at (756, 360) on div.product-action button >> nth=14
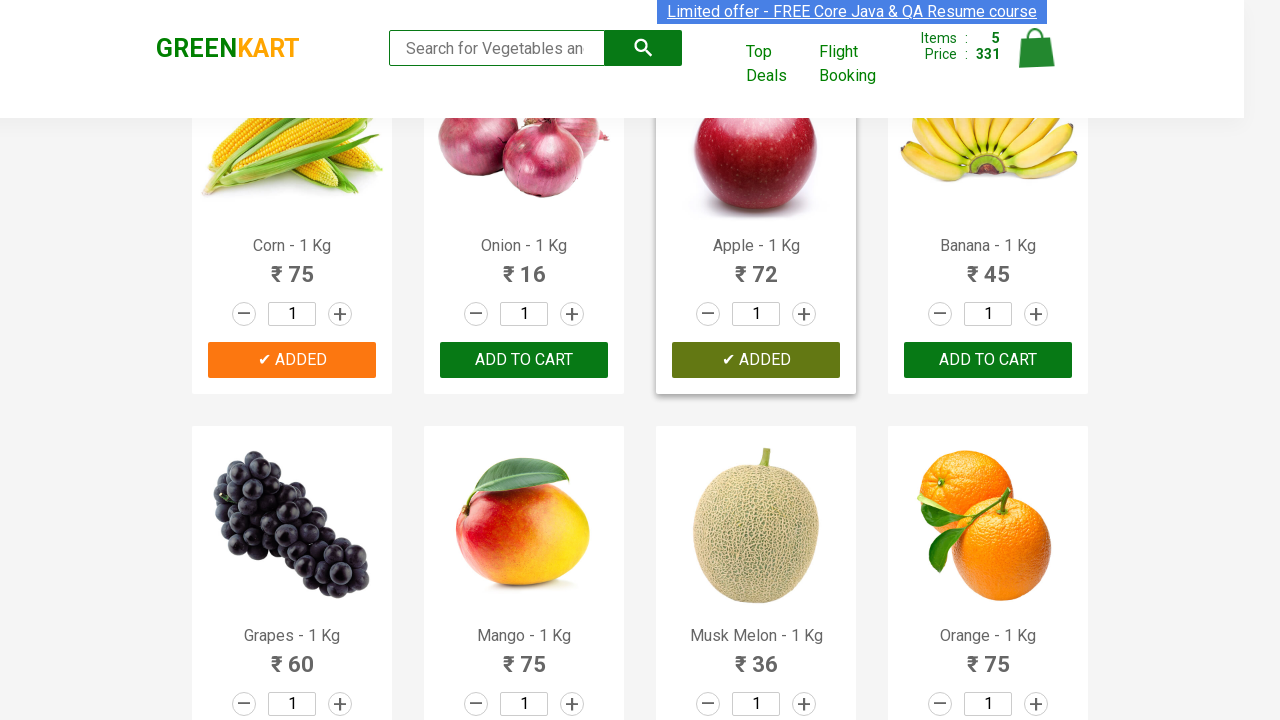

Clicked on cart icon at (1036, 48) on img[alt='Cart']
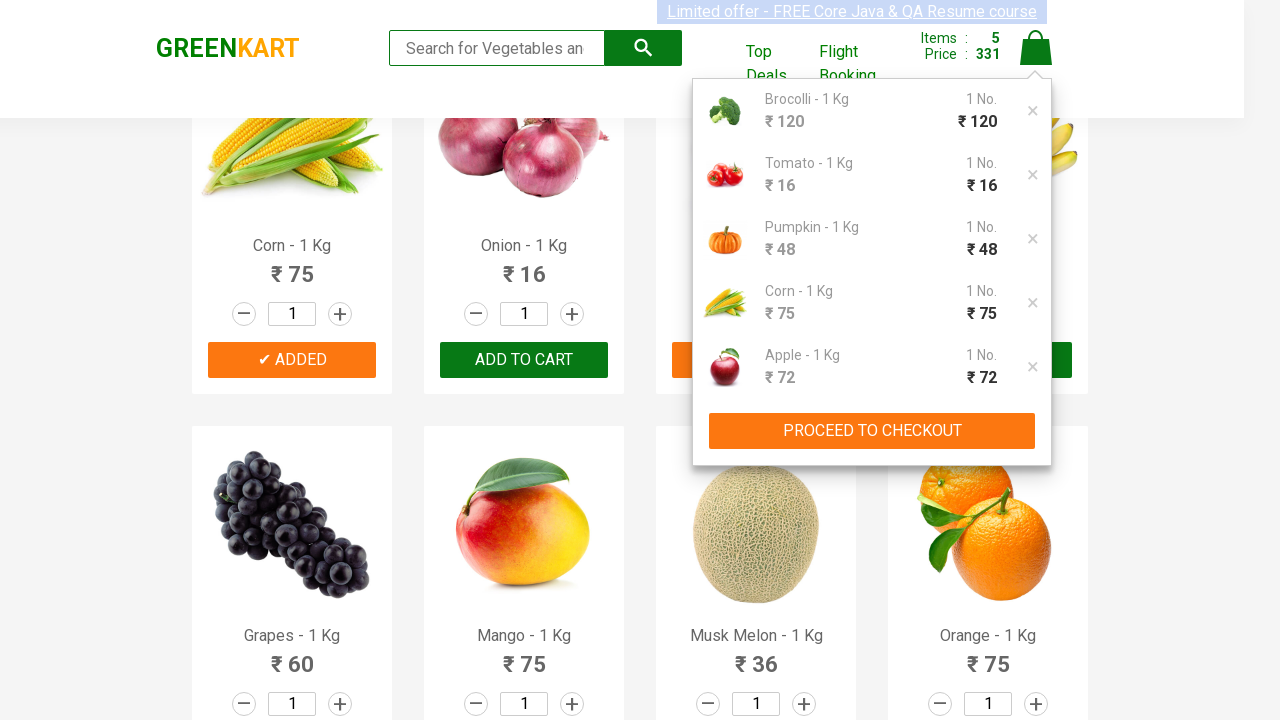

Clicked PROCEED TO CHECKOUT button at (872, 431) on xpath=//button[text()='PROCEED TO CHECKOUT']
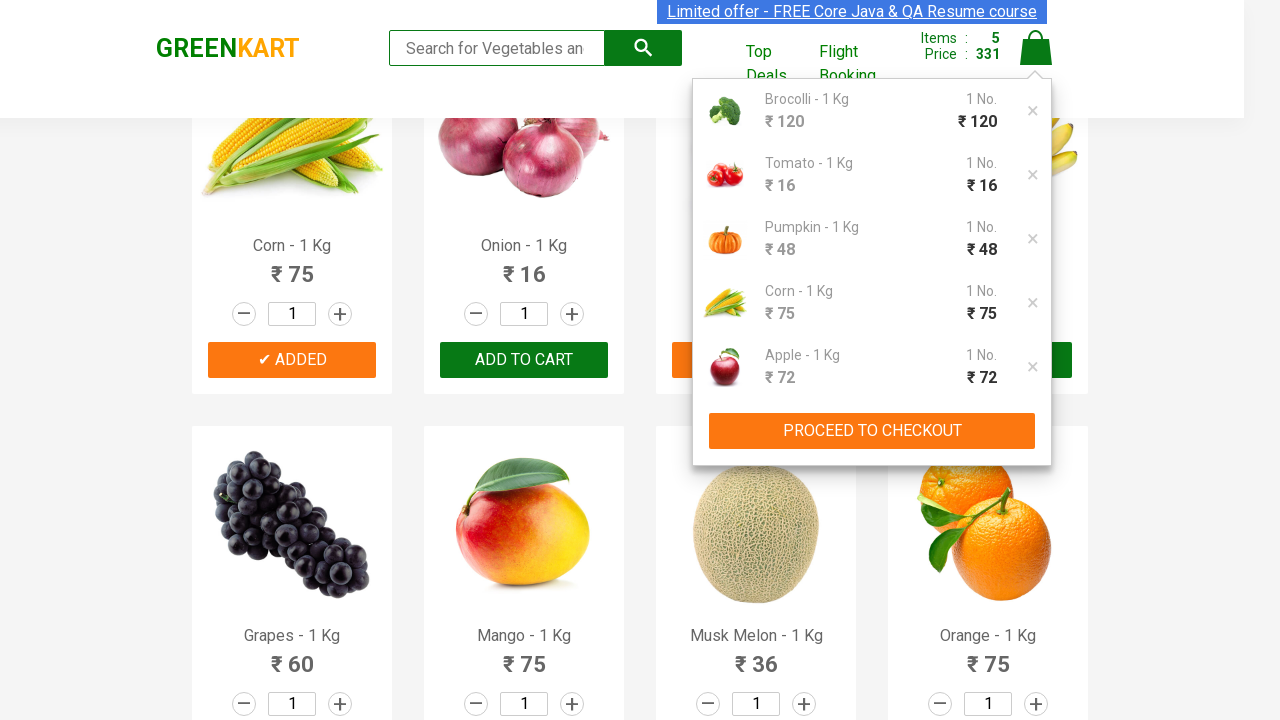

Entered promo code 'rahulshettyacademy' on input.promoCode
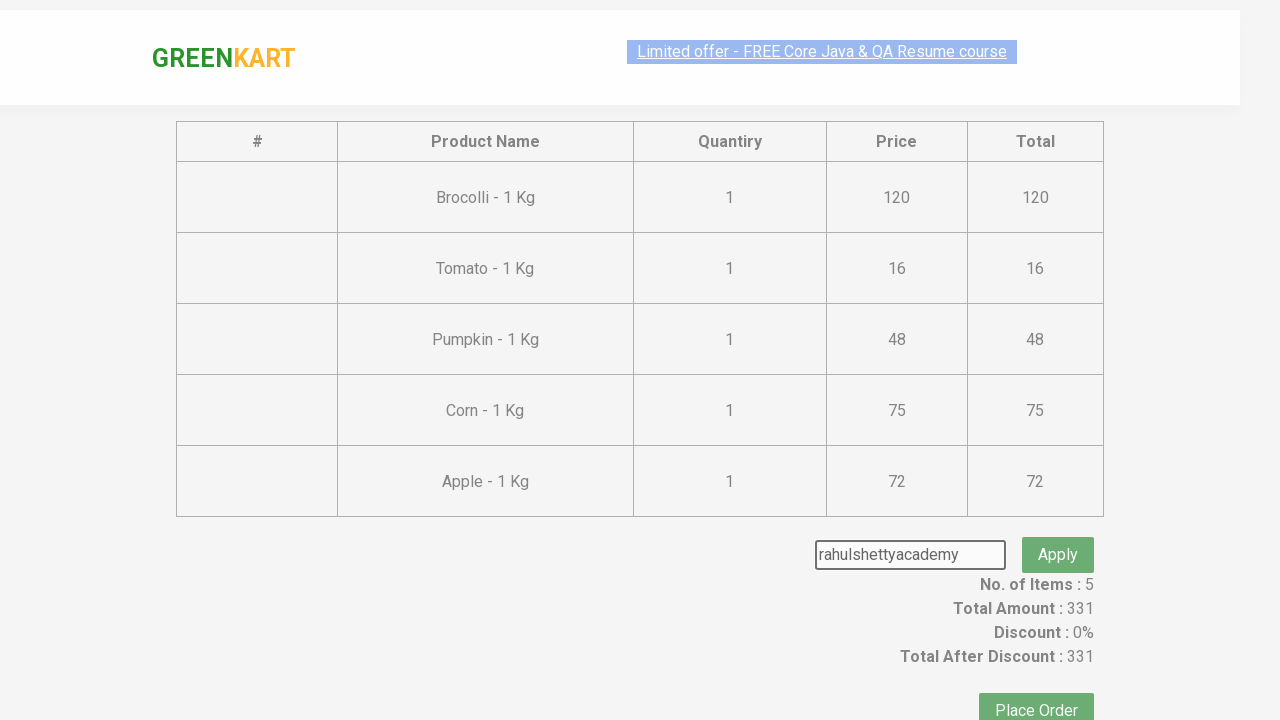

Clicked Apply button for promo code at (1058, 548) on button.promoBtn
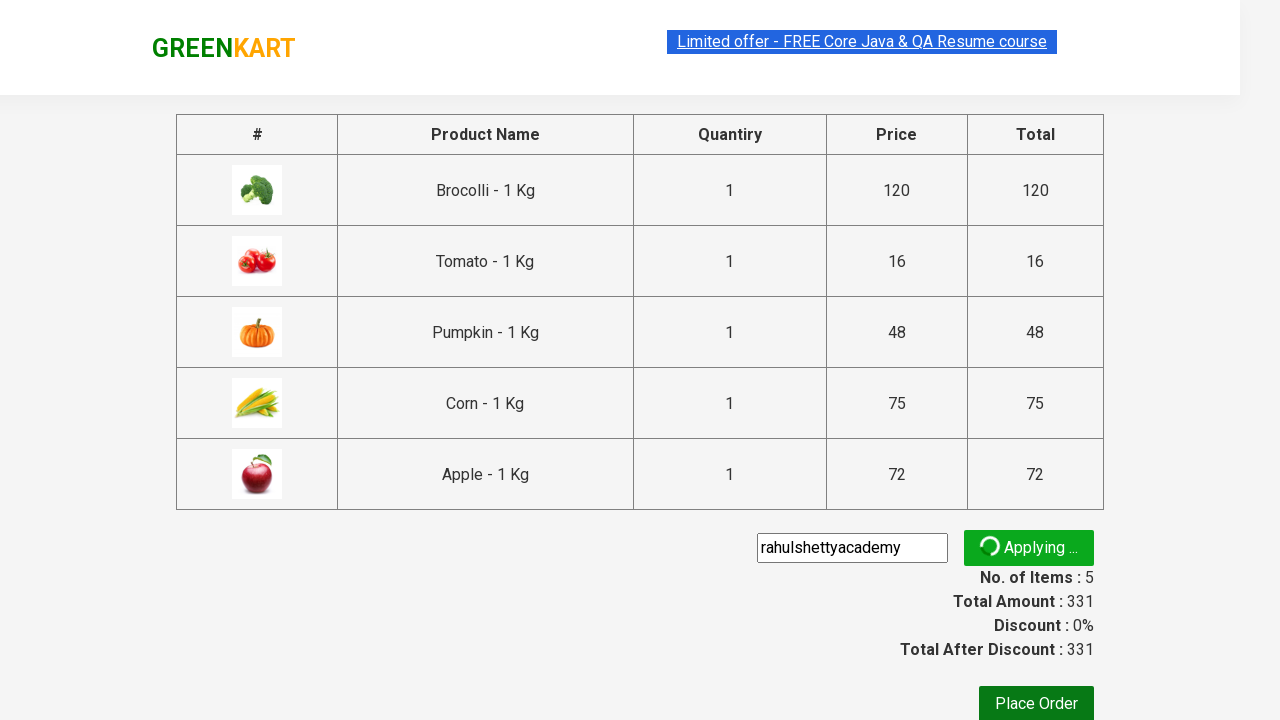

Promo code application message appeared
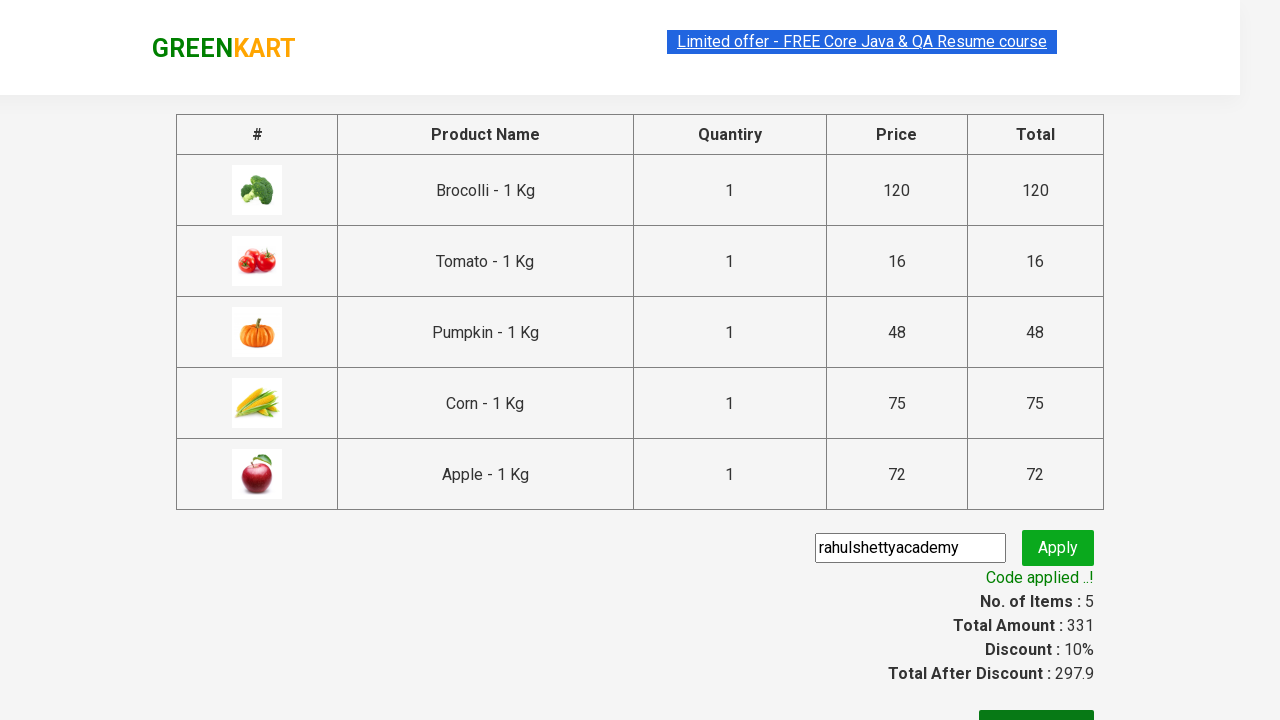

Retrieved promo code confirmation message: 'Code applied ..!'
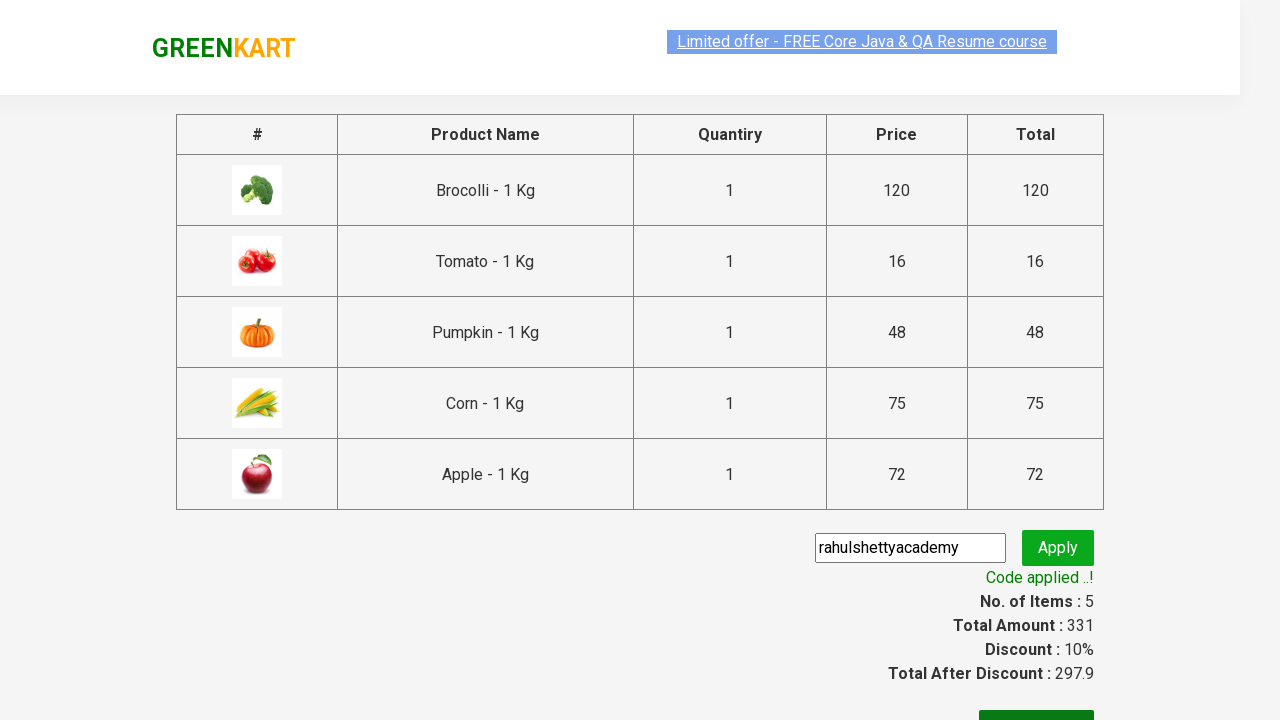

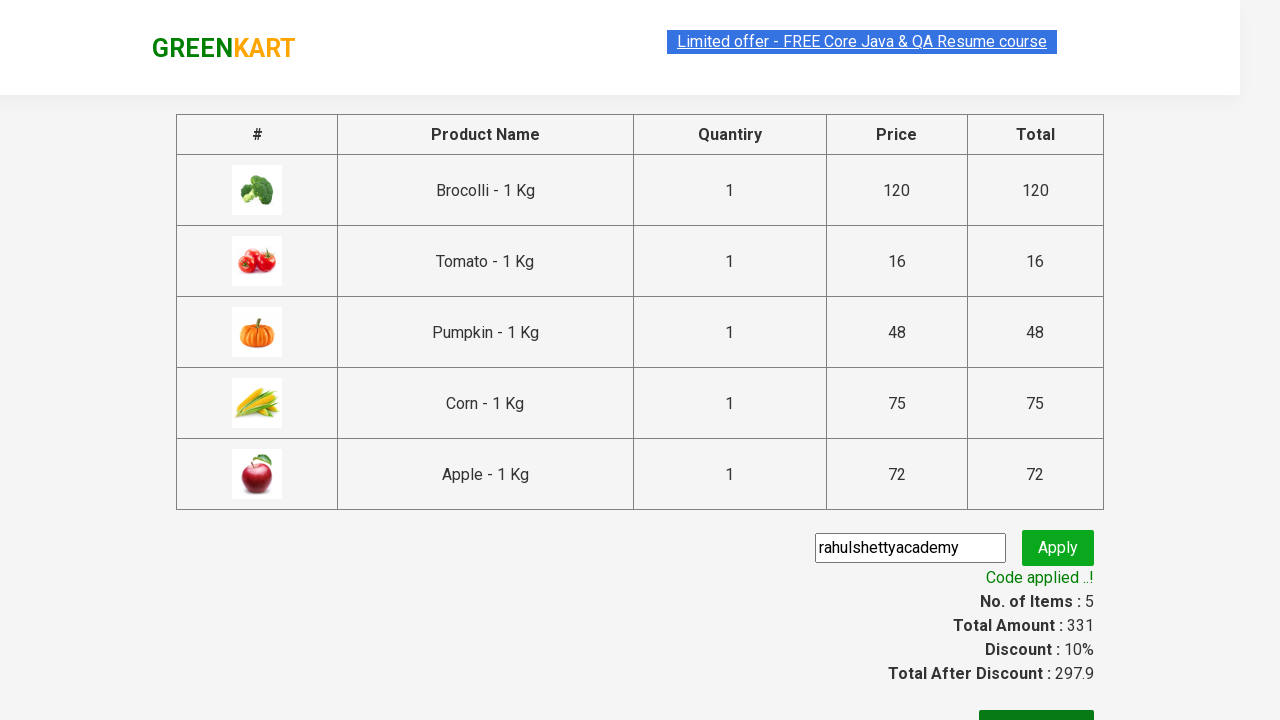